Navigates to a football statistics website and clicks the "All matches" button to show all match data instead of filtered results.

Starting URL: https://adamchoi.co.uk/teamgoals/detailed

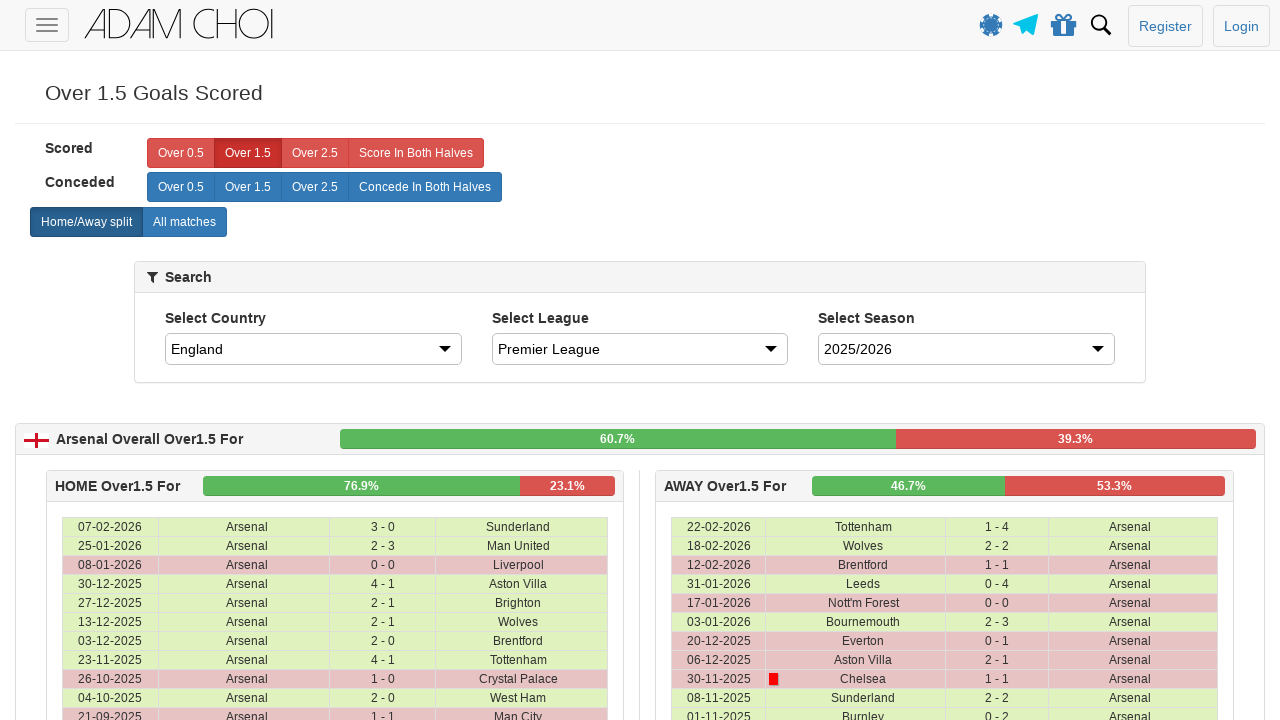

Clicked the 'All matches' button to display all match data at (184, 222) on label[analytics-event="All matches"]
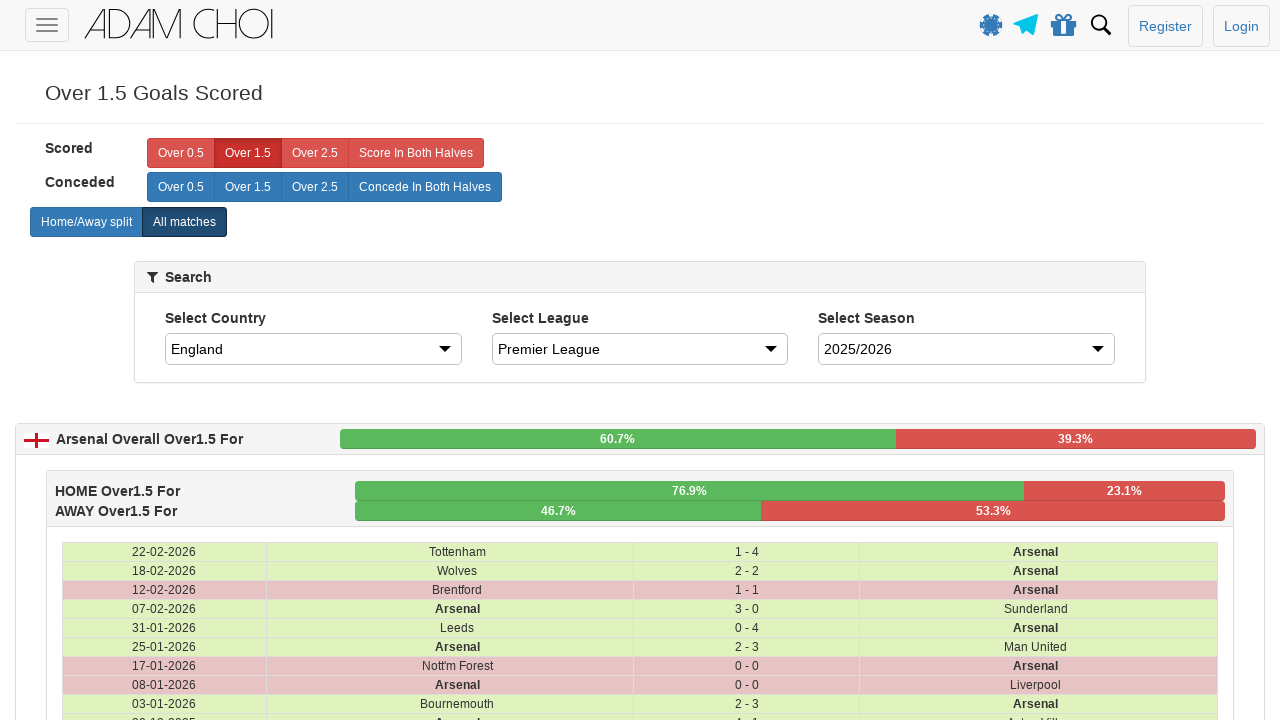

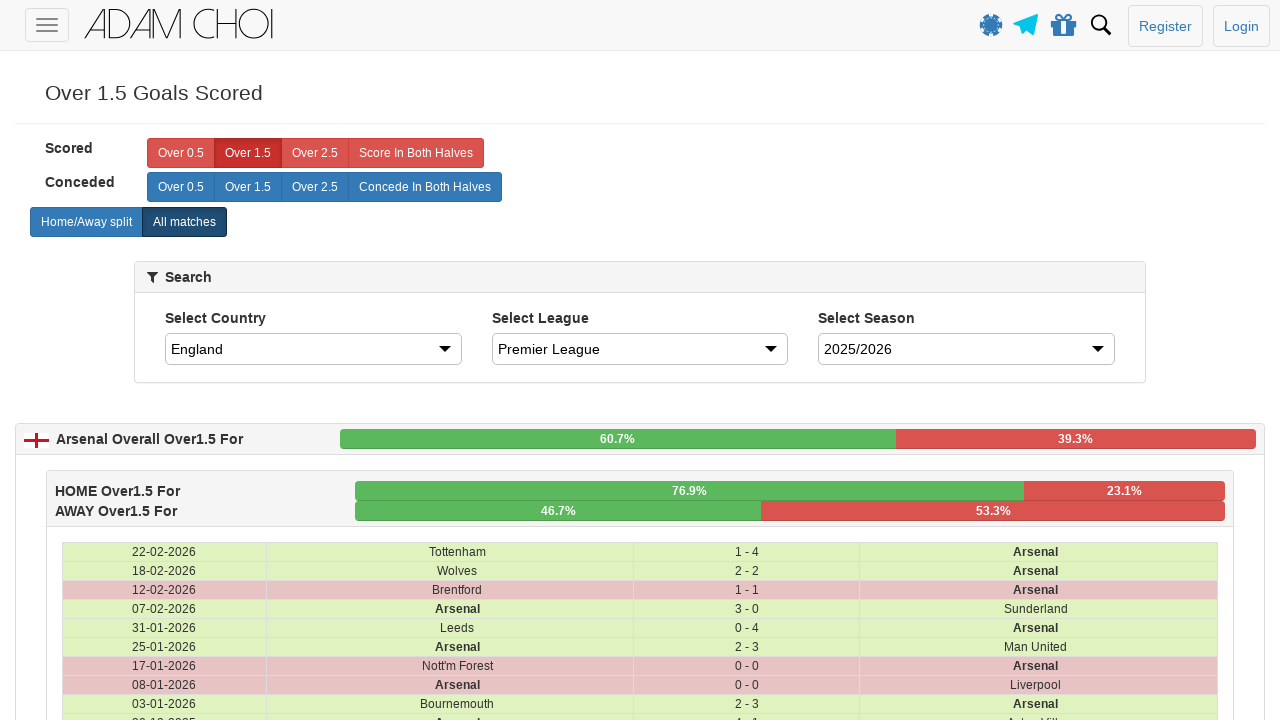